Navigates to a book catalog website, clicks on the Travel category link, scrolls down the page, then navigates back to the main page

Starting URL: https://books.toscrape.com

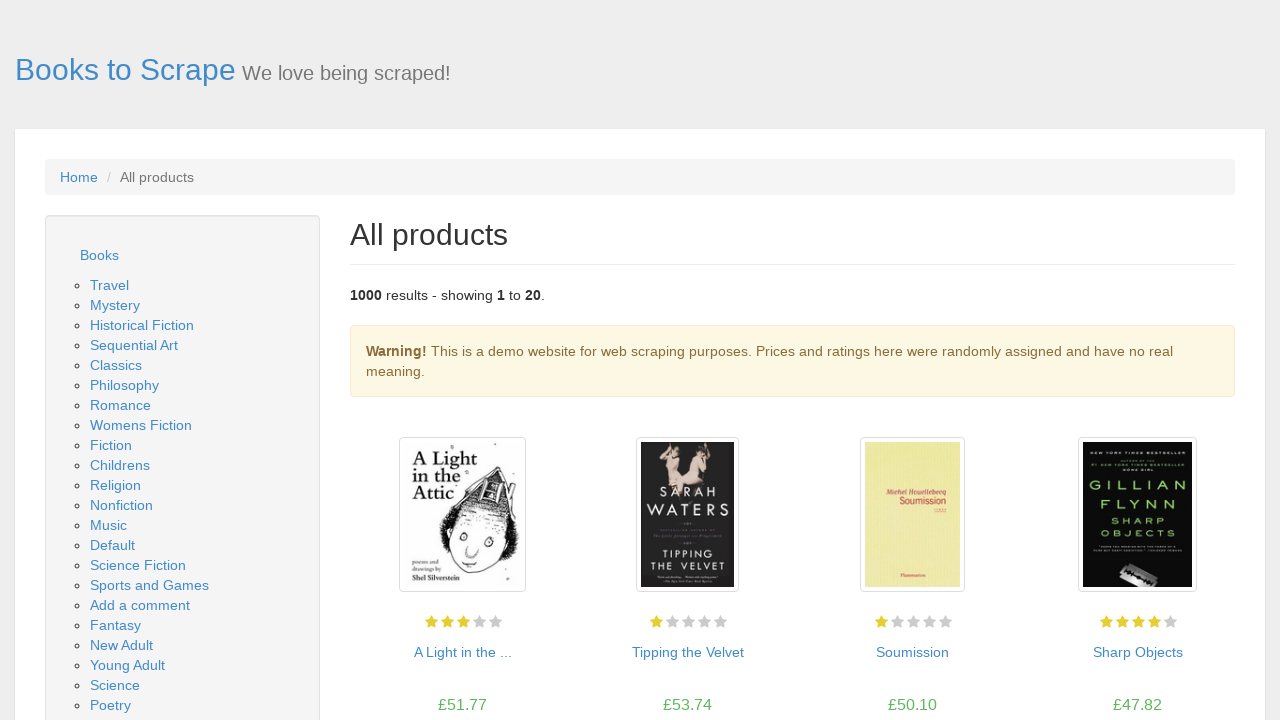

Clicked on Travel category link at (110, 285) on xpath=//ul/li/ul/li[1]/a
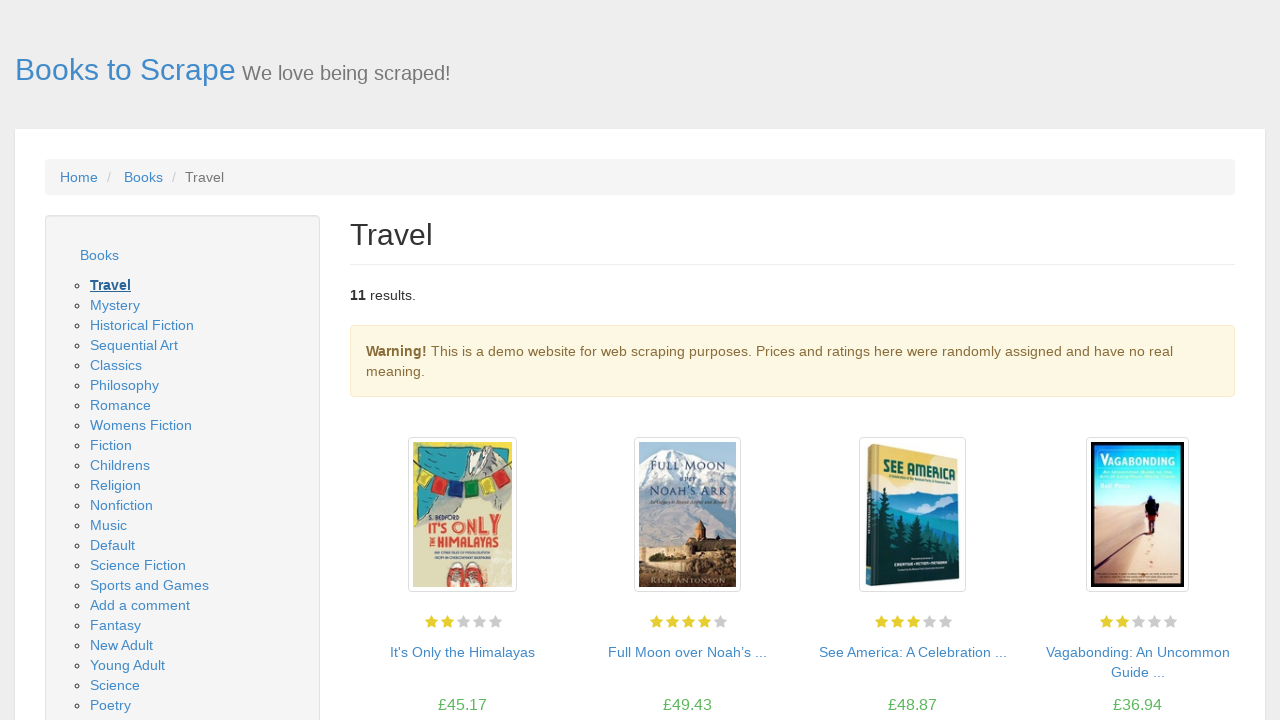

Page loaded and body element is visible
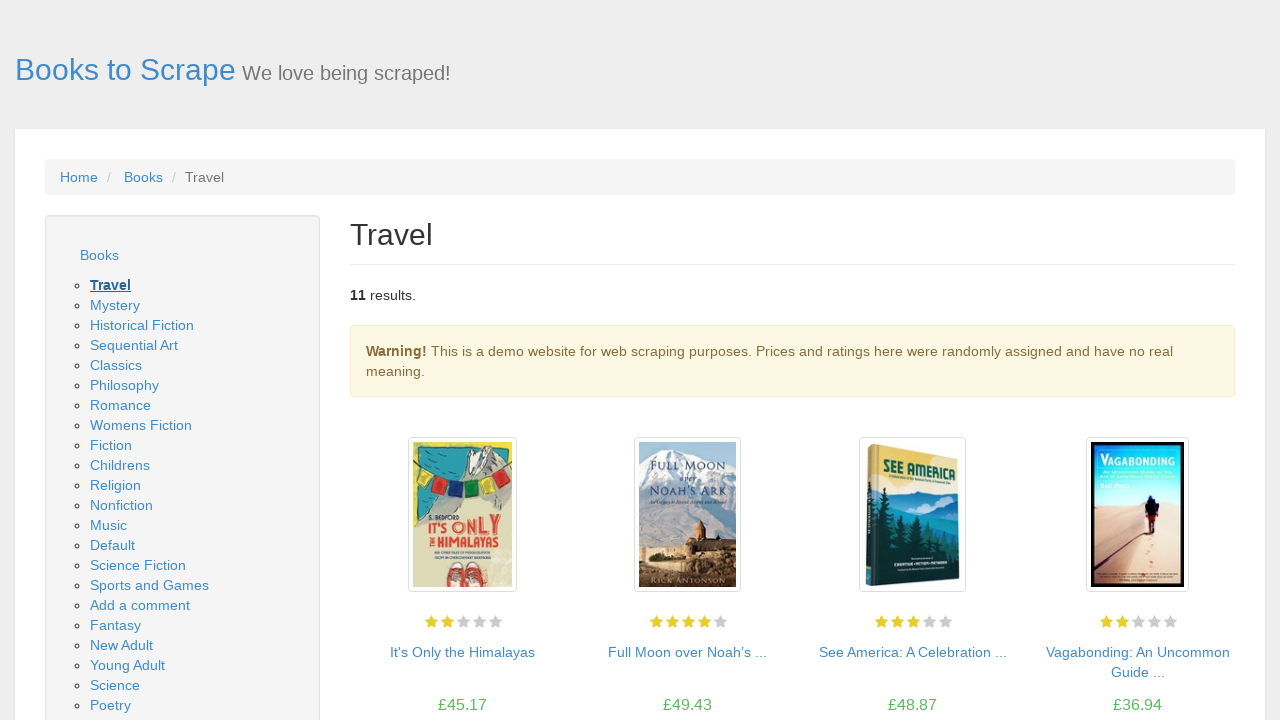

Scrolled down to the bottom of the page
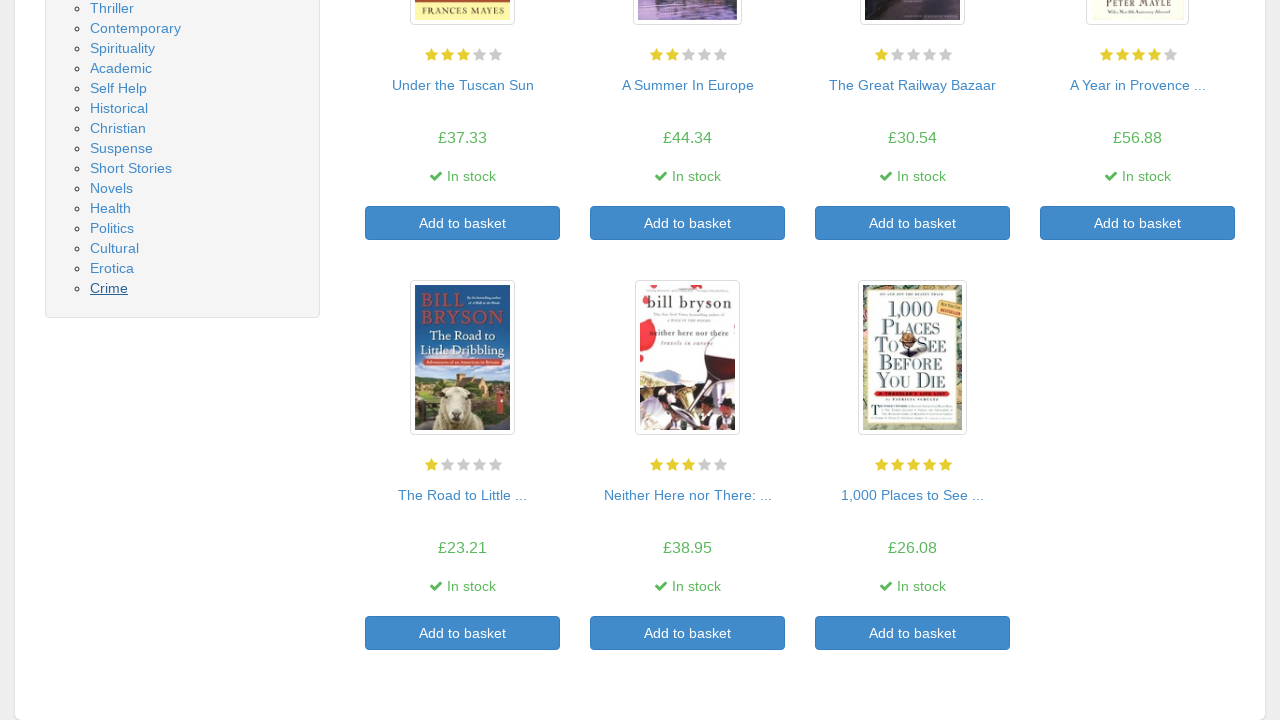

Clicked on site title to navigate back to main page at (126, 70) on xpath=//div[@class="col-sm-8 h1"]/a
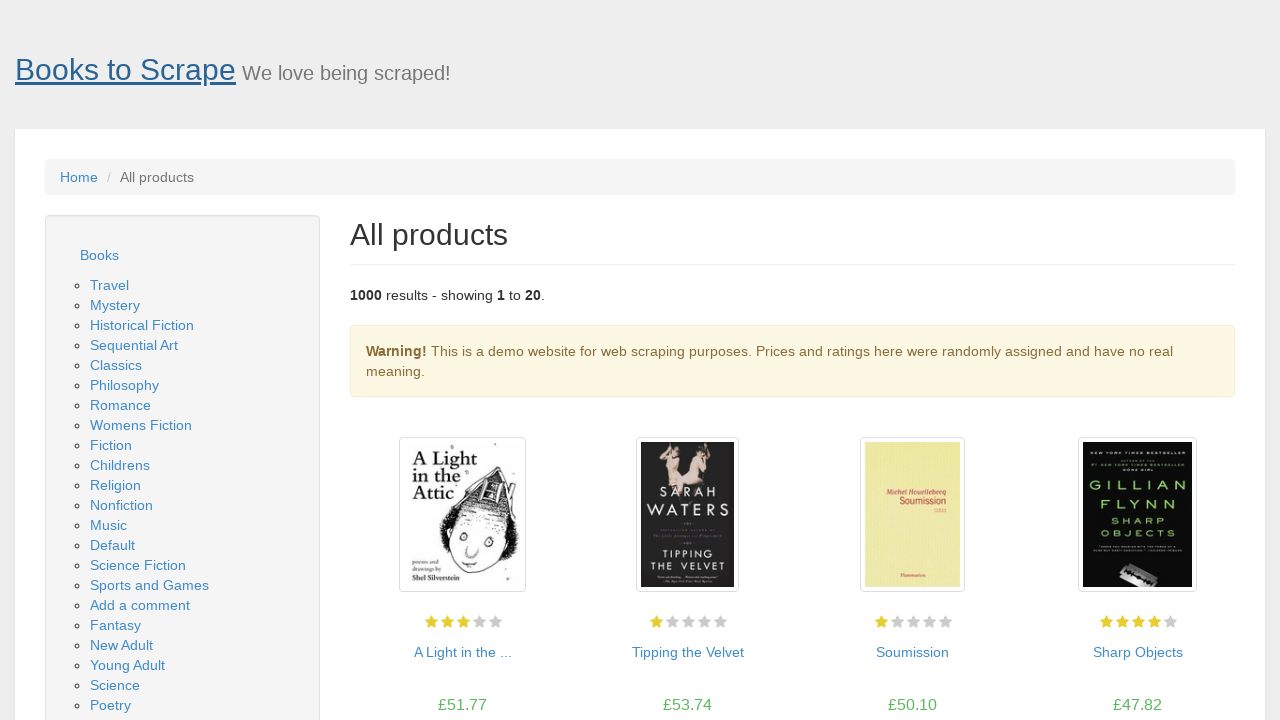

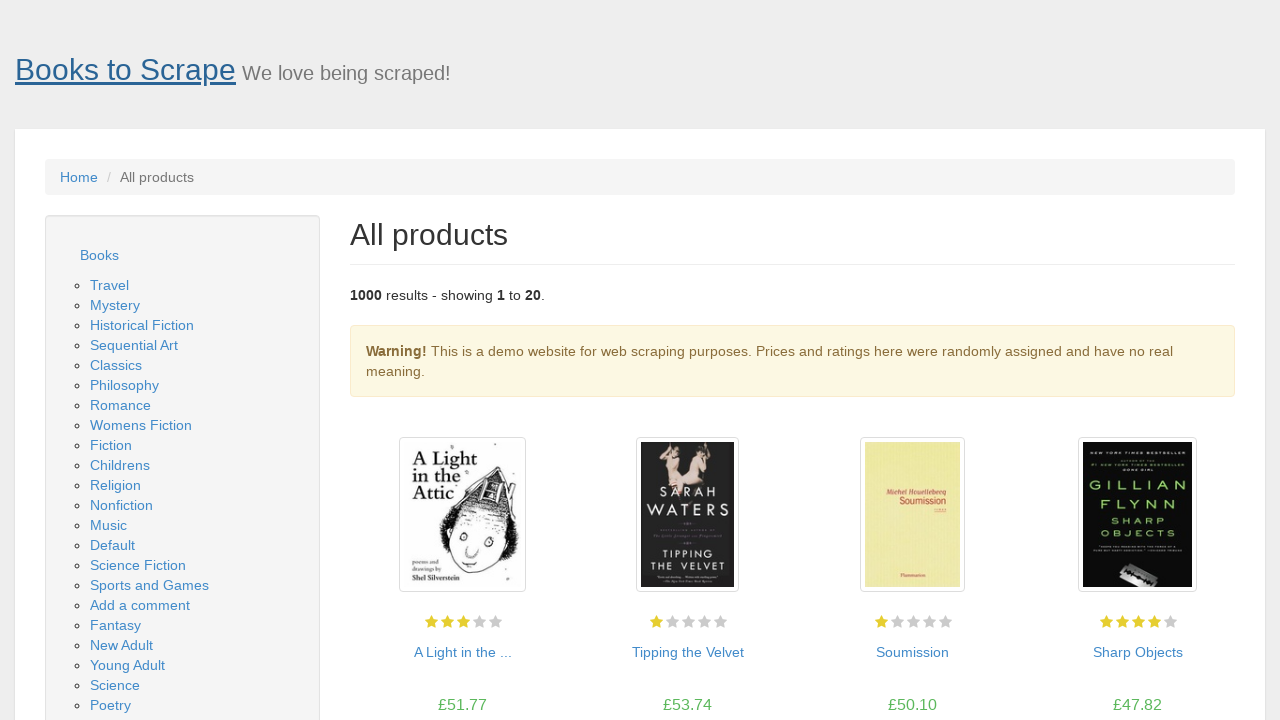